Tests the JoSSA seat matrix archive page by interacting with dropdown menus - clicking on the year selector dropdown and selecting an option from the available choices.

Starting URL: https://josaa.admissions.nic.in/applicant/seatmatrix/openingclosingrankarchieve.aspx

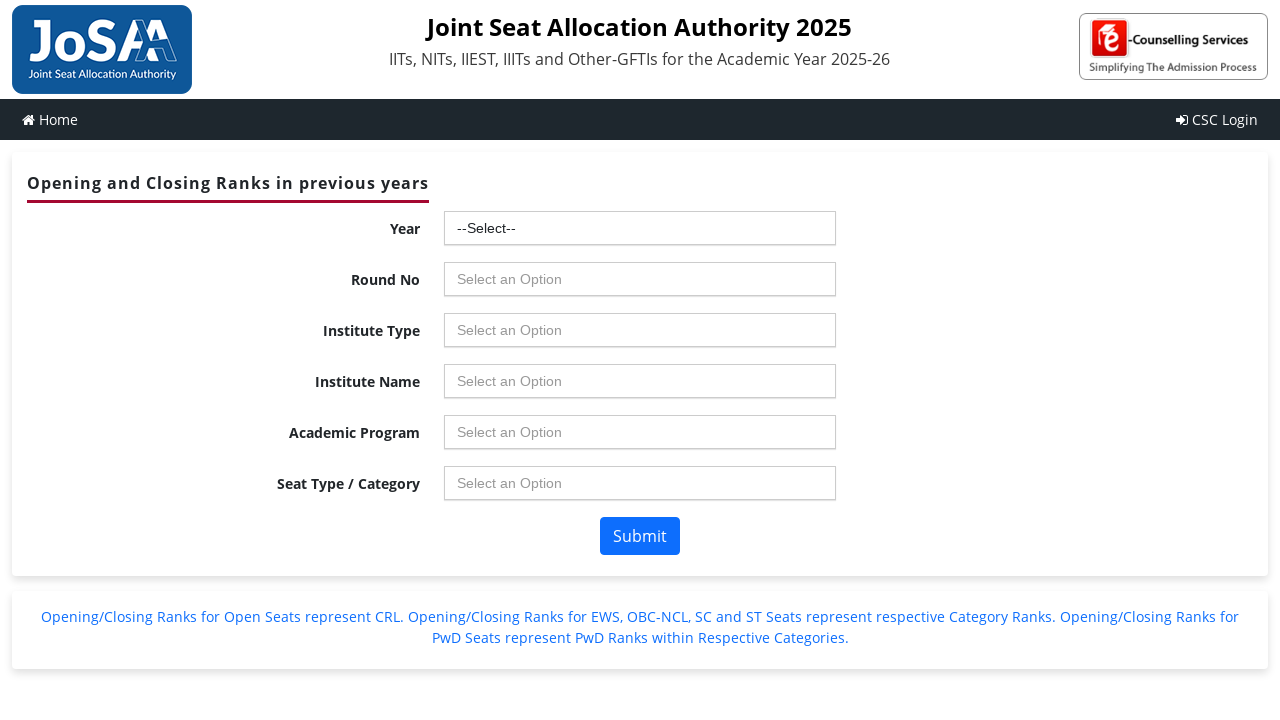

Waited for year selector dropdown to load
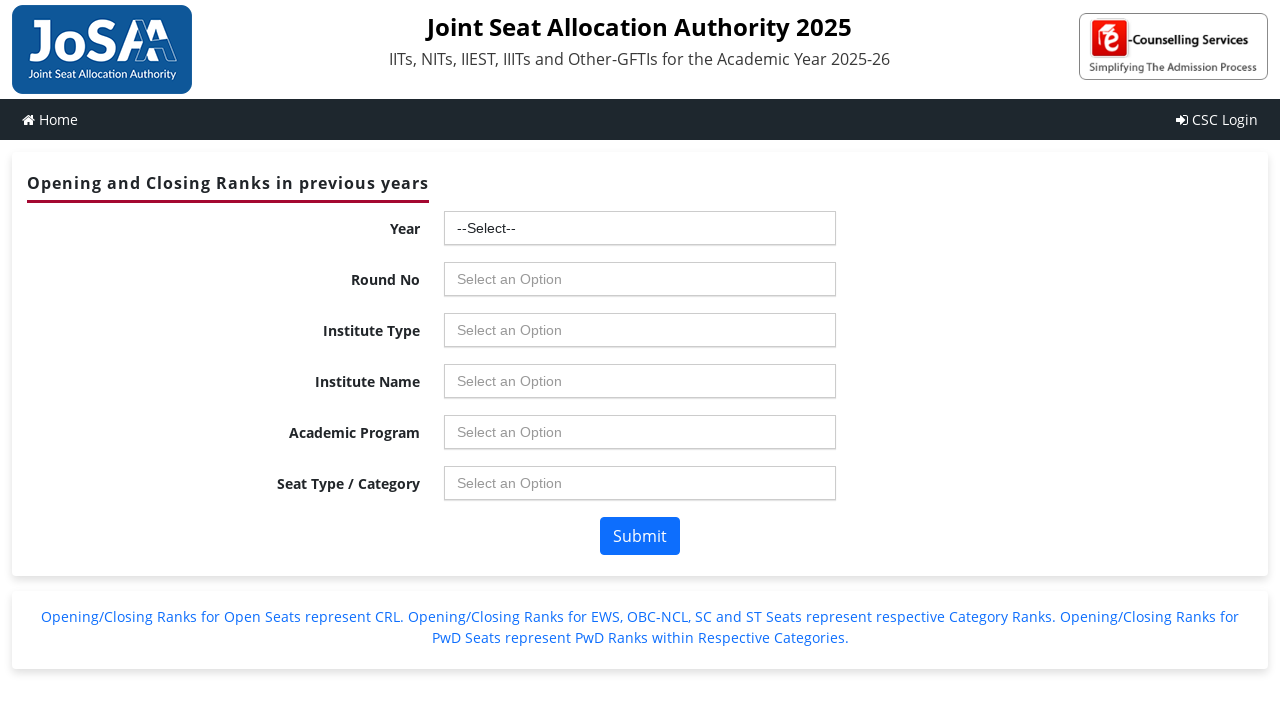

Clicked on year selector dropdown to open it at (640, 228) on xpath=//a[@class='chosen-single'] >> nth=0
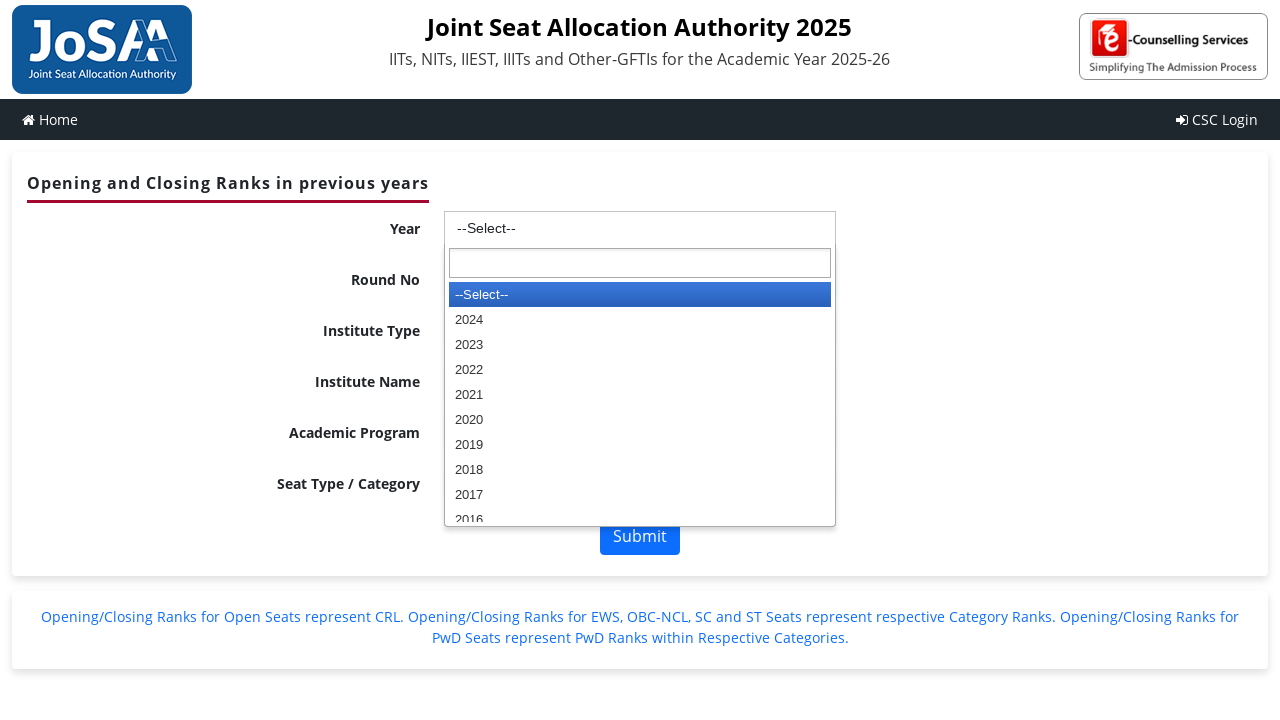

Dropdown options appeared
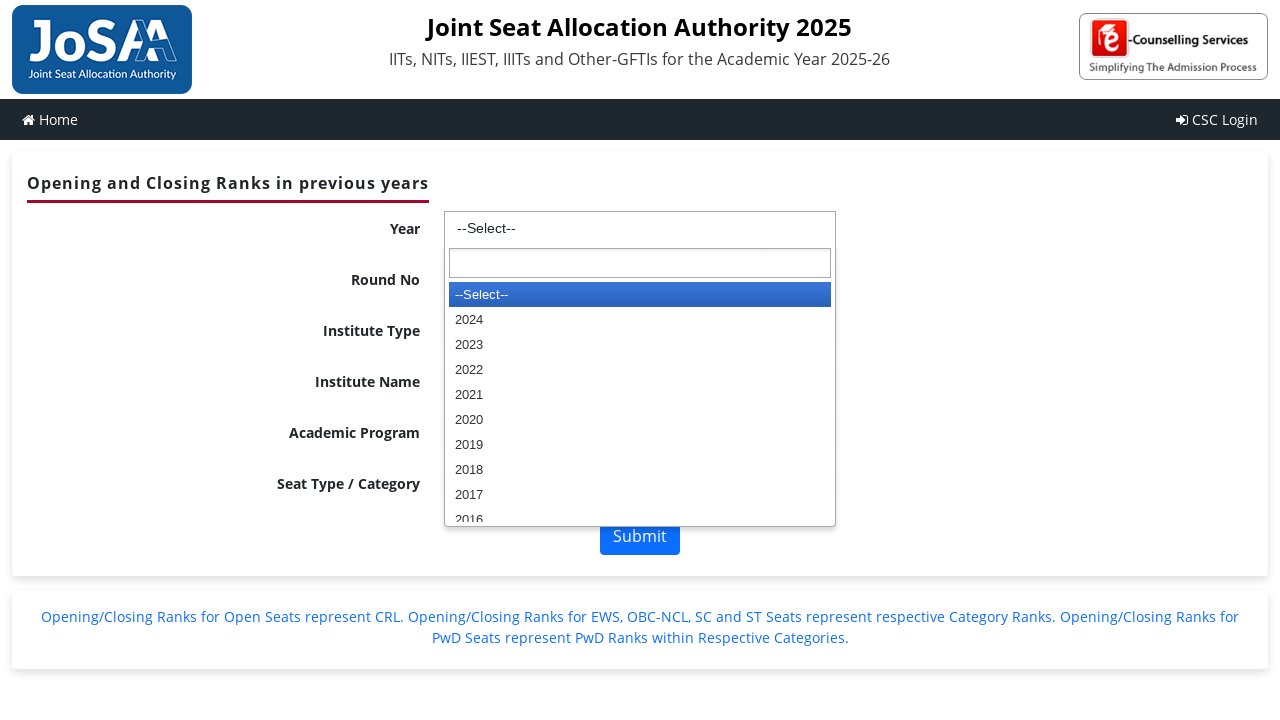

Selected first available option from year selector dropdown at (640, 320) on xpath=//li[@class='active-result'] >> nth=0
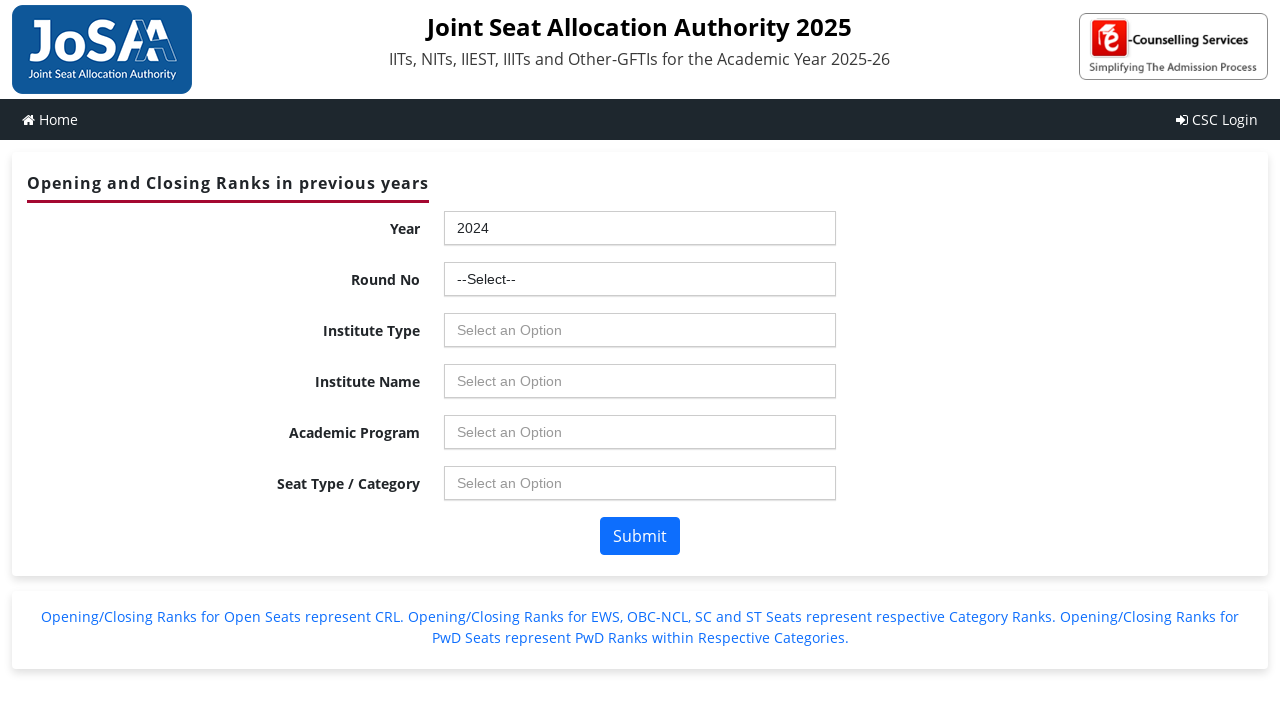

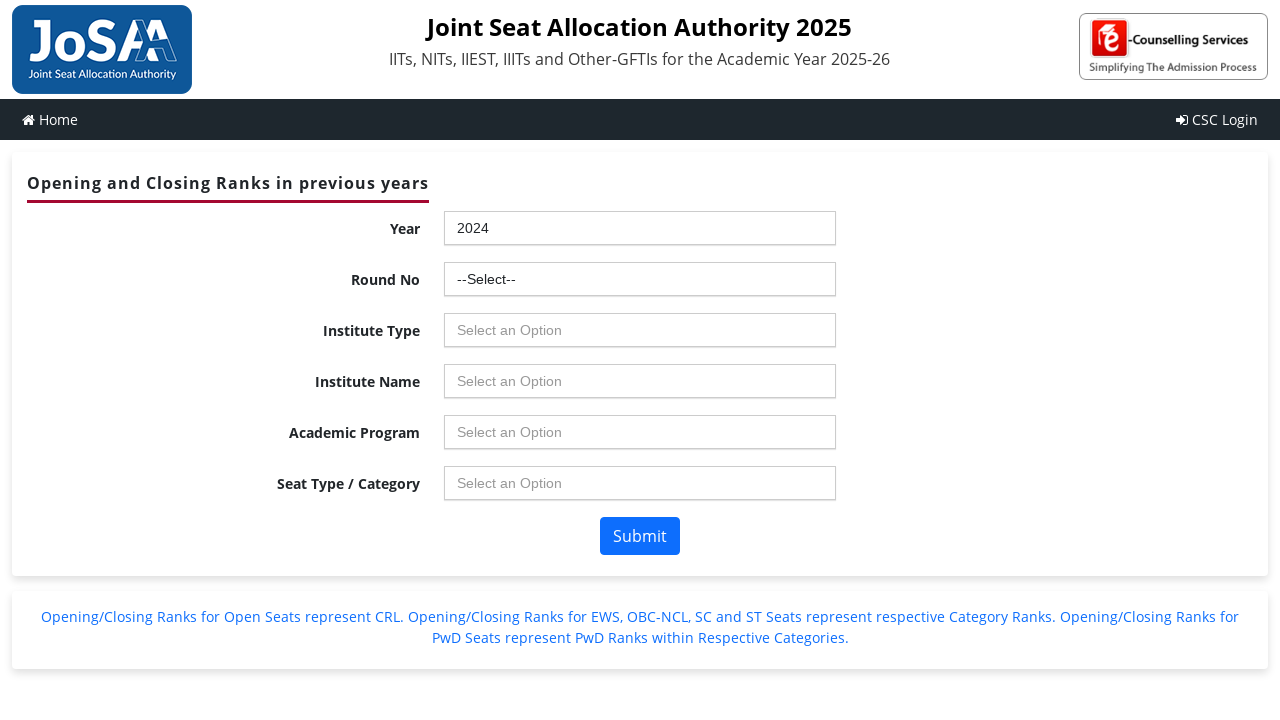